Tests frame navigation by clicking on Frames link, then nested frames link, switching into nested iframes (frame-top then frame-middle), and verifying the content element is accessible.

Starting URL: http://the-internet.herokuapp.com/

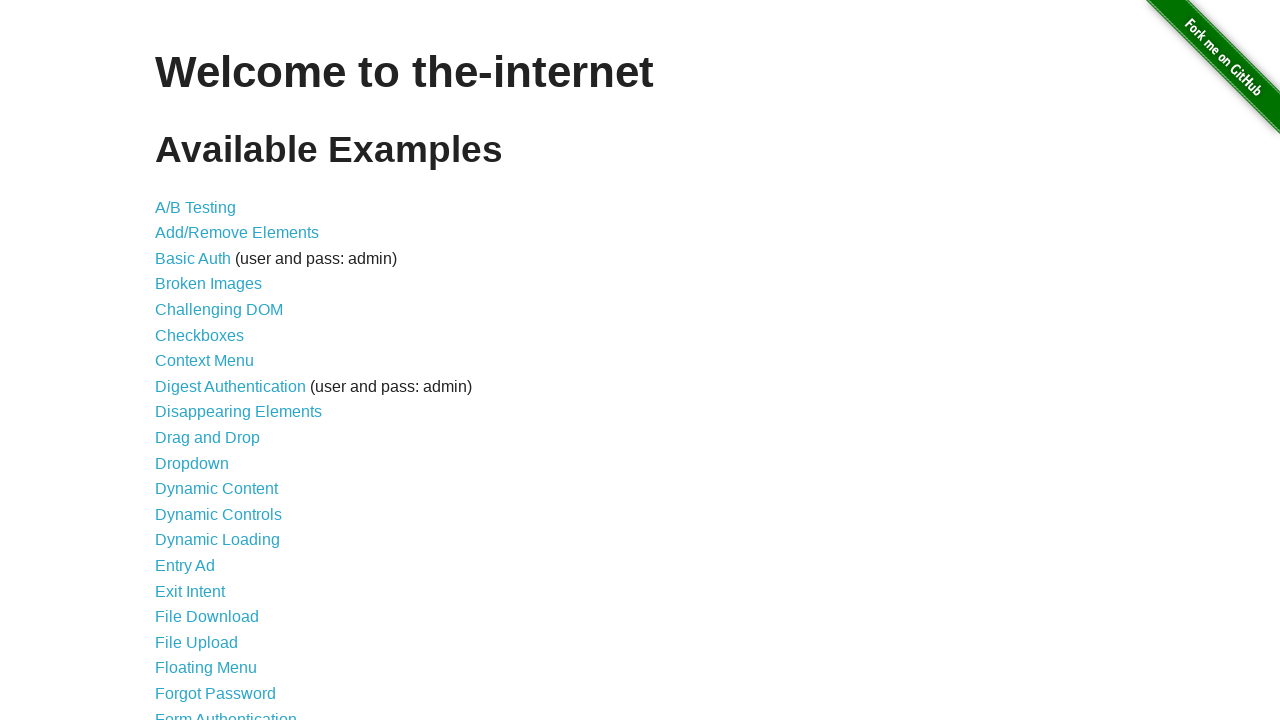

Navigated to the-internet.herokuapp.com
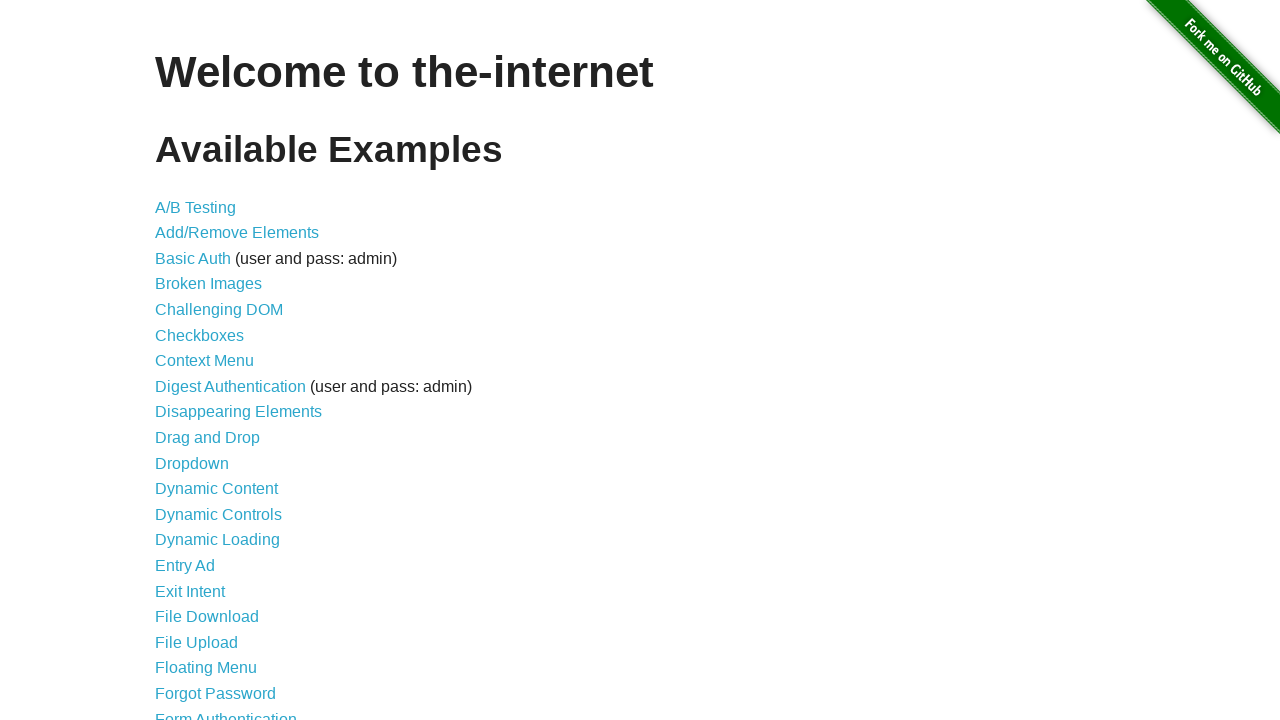

Clicked on Frames link at (182, 361) on a:text('Frames')
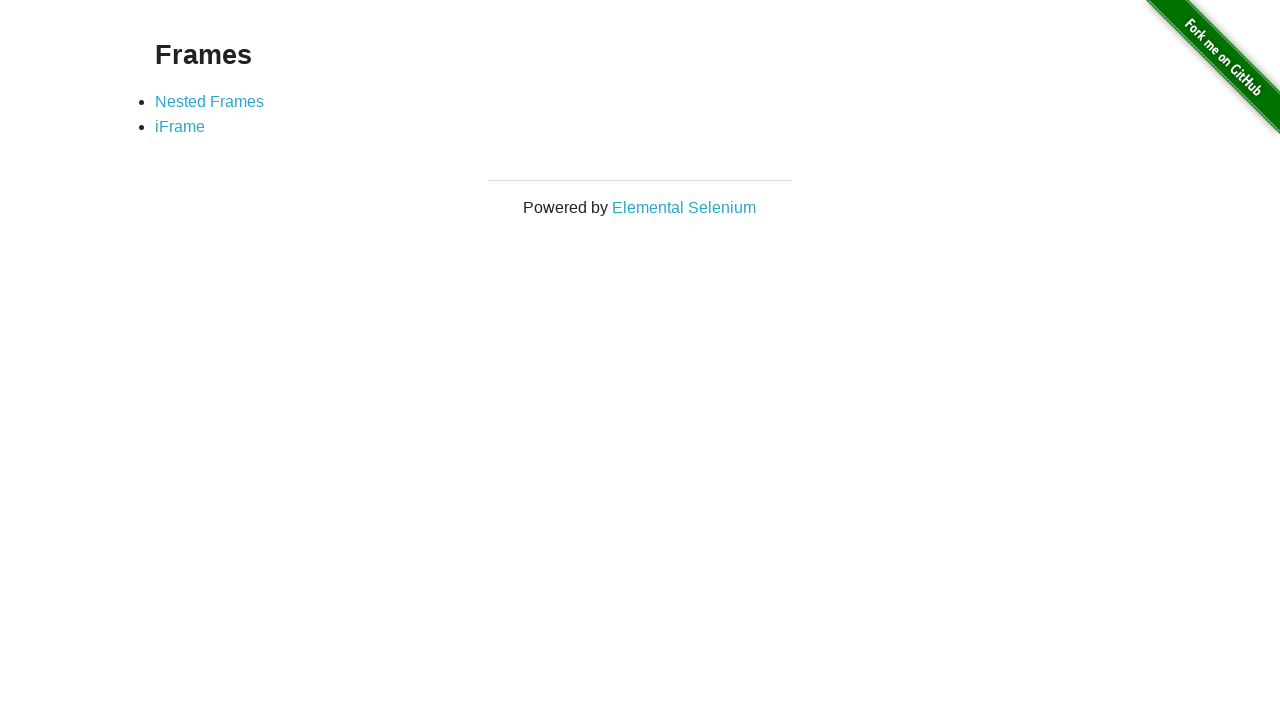

Clicked on nested frames link at (210, 101) on a[href*='/nested']
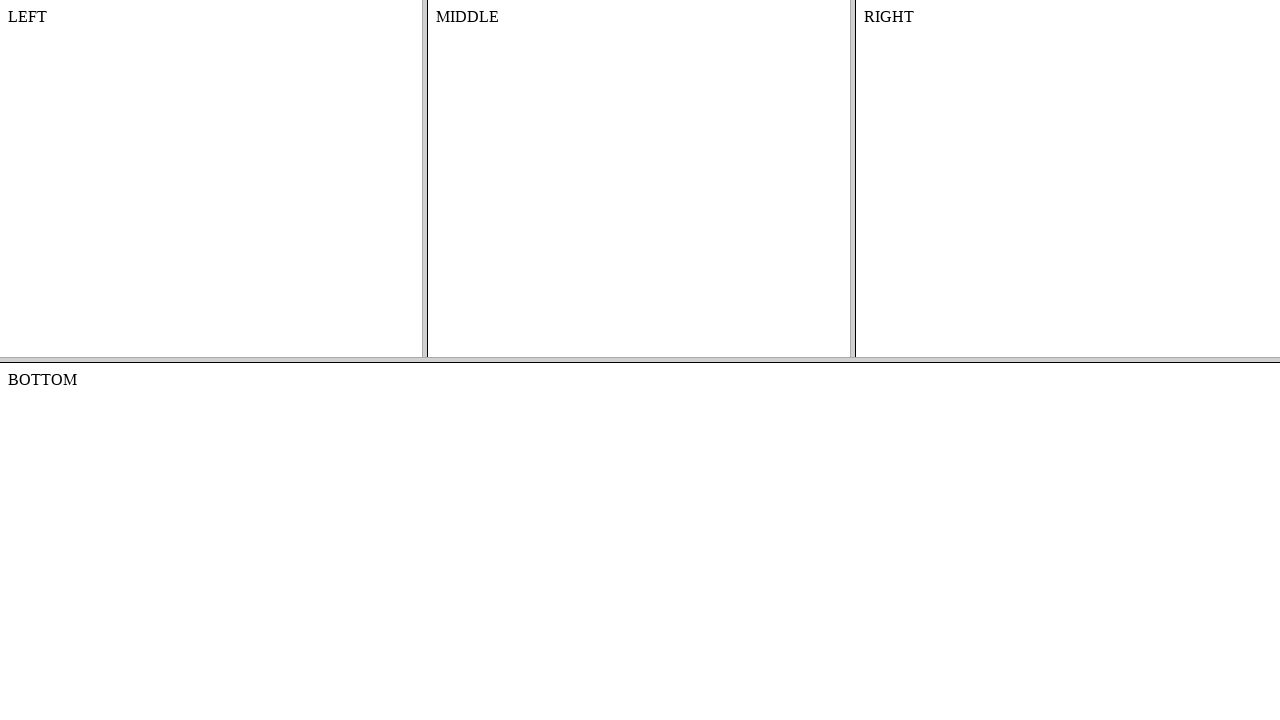

Located frame-top iframe
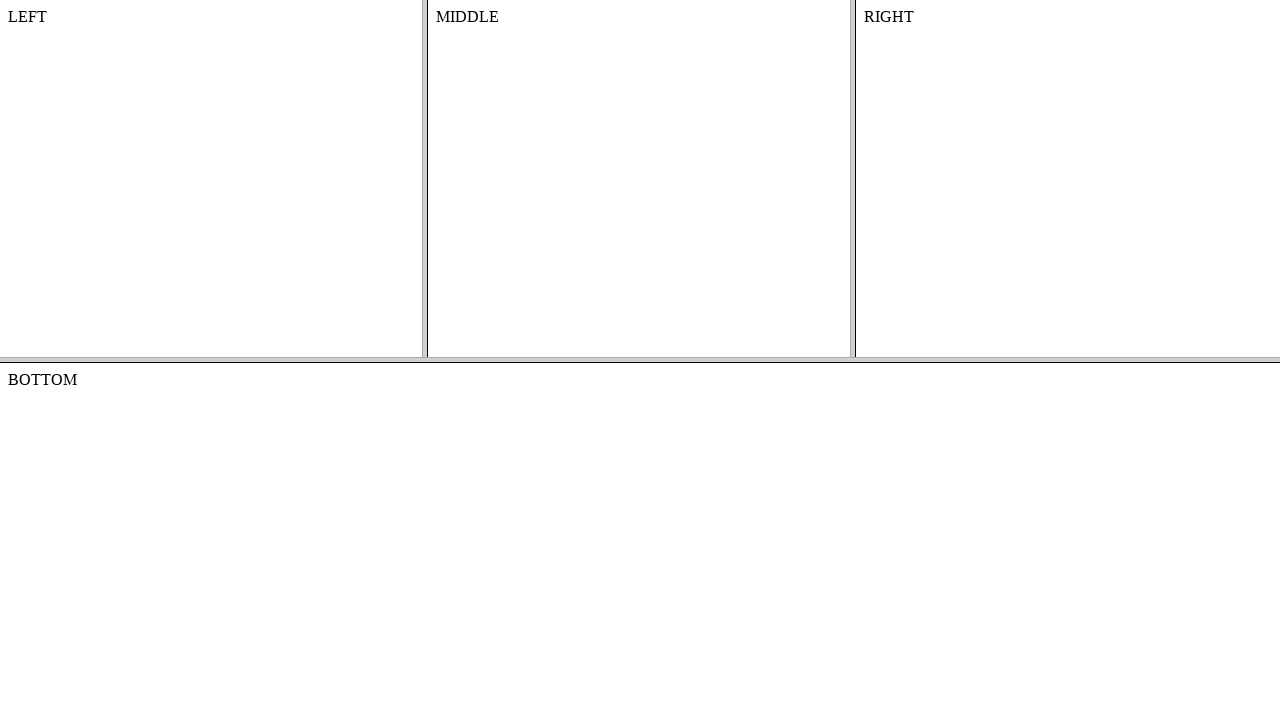

Located frame-middle iframe within frame-top
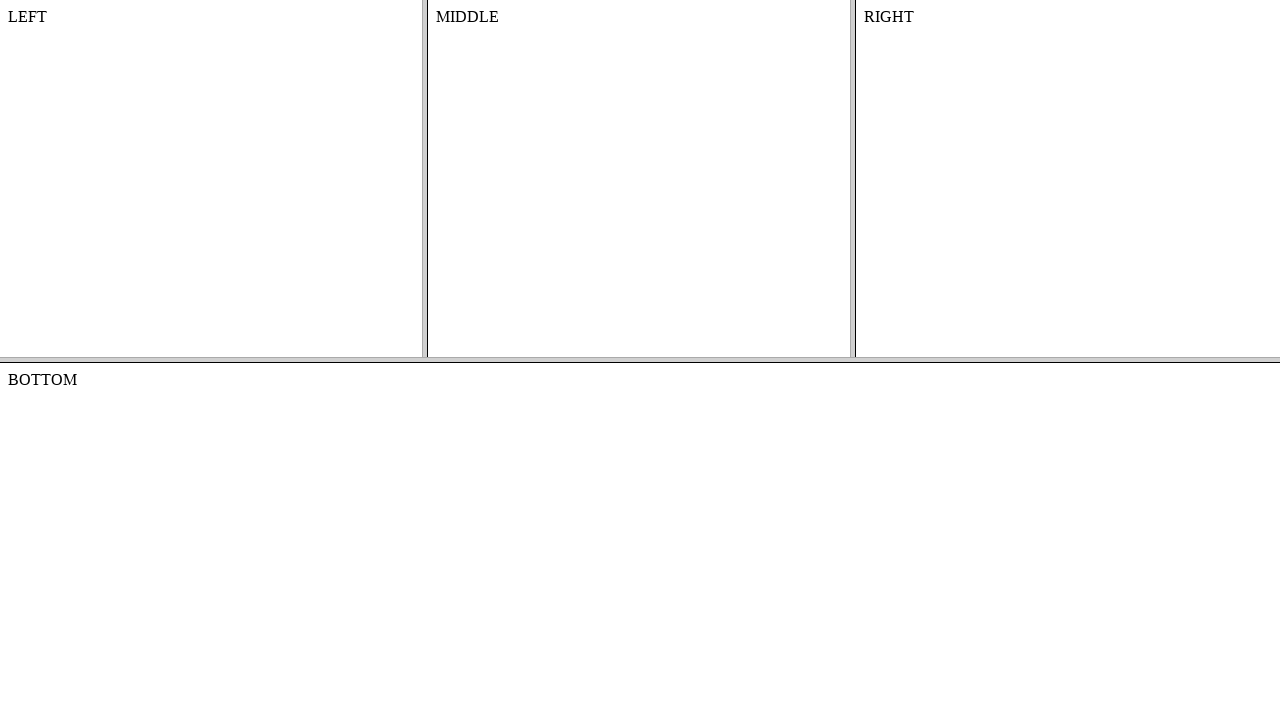

Verified content element is accessible in frame-middle
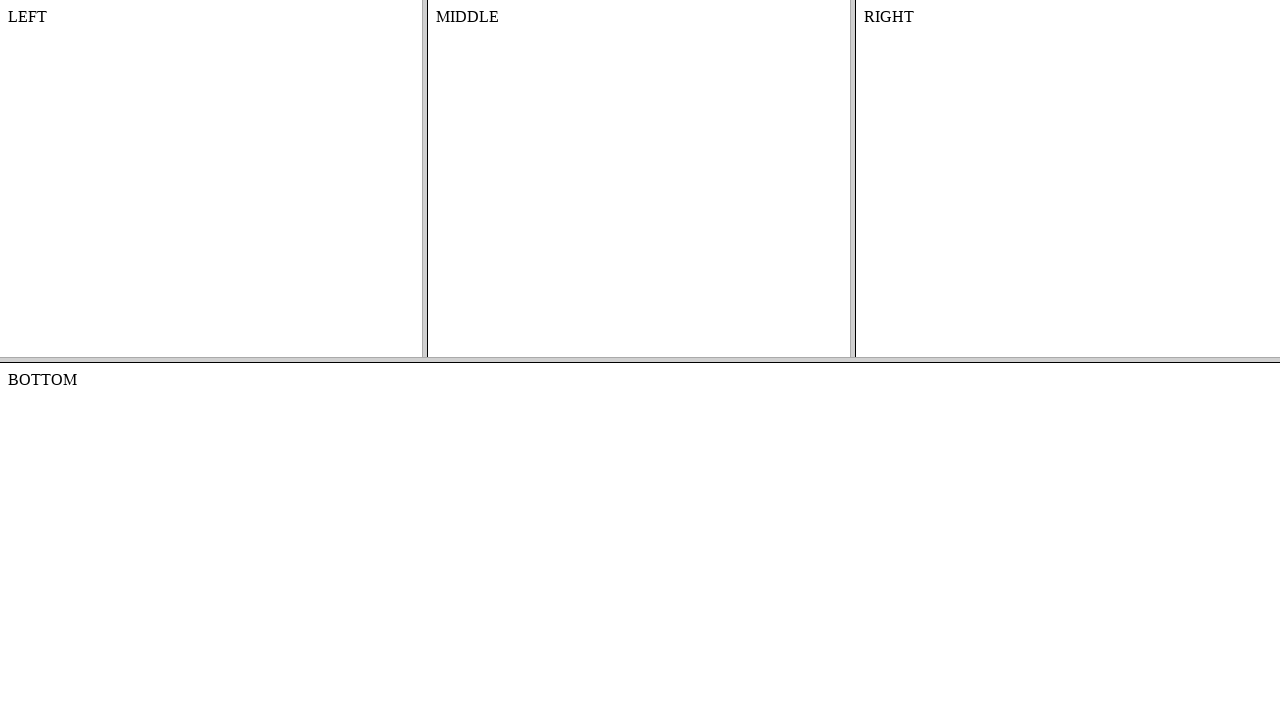

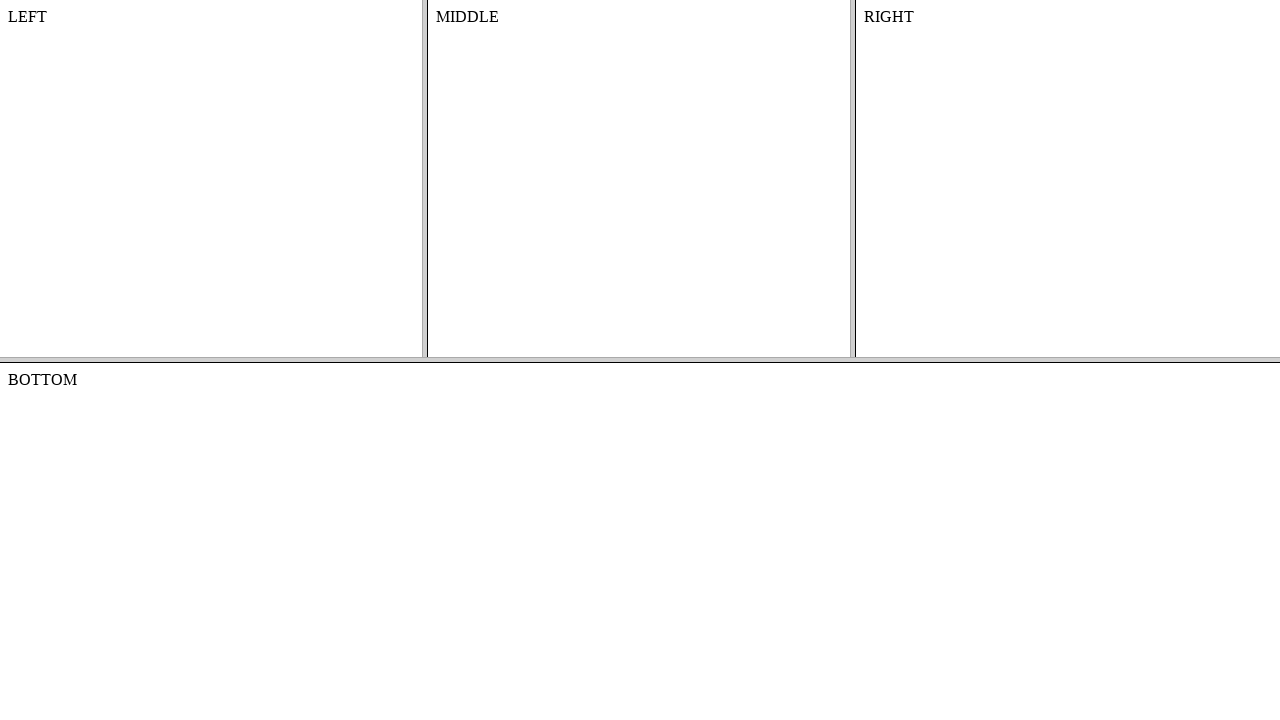